Tests filtering to display only completed todo items

Starting URL: https://demo.playwright.dev/todomvc

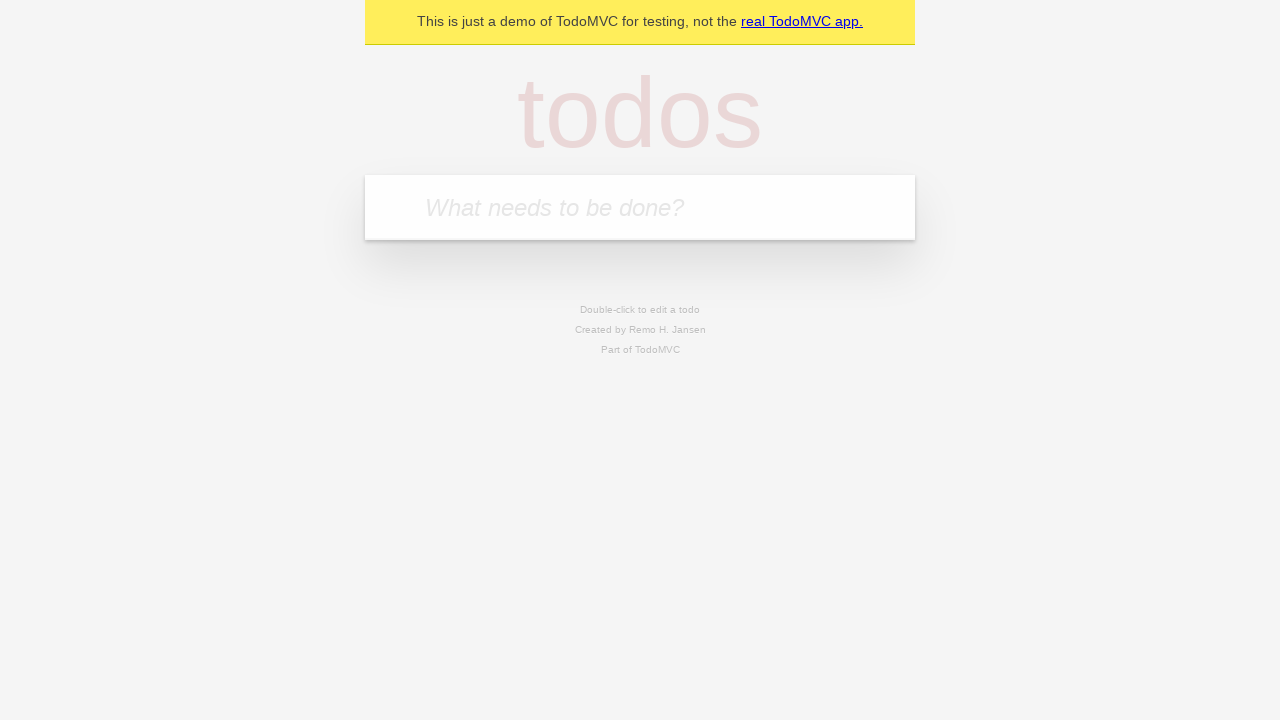

Filled todo input with 'buy some cheese' on internal:attr=[placeholder="What needs to be done?"i]
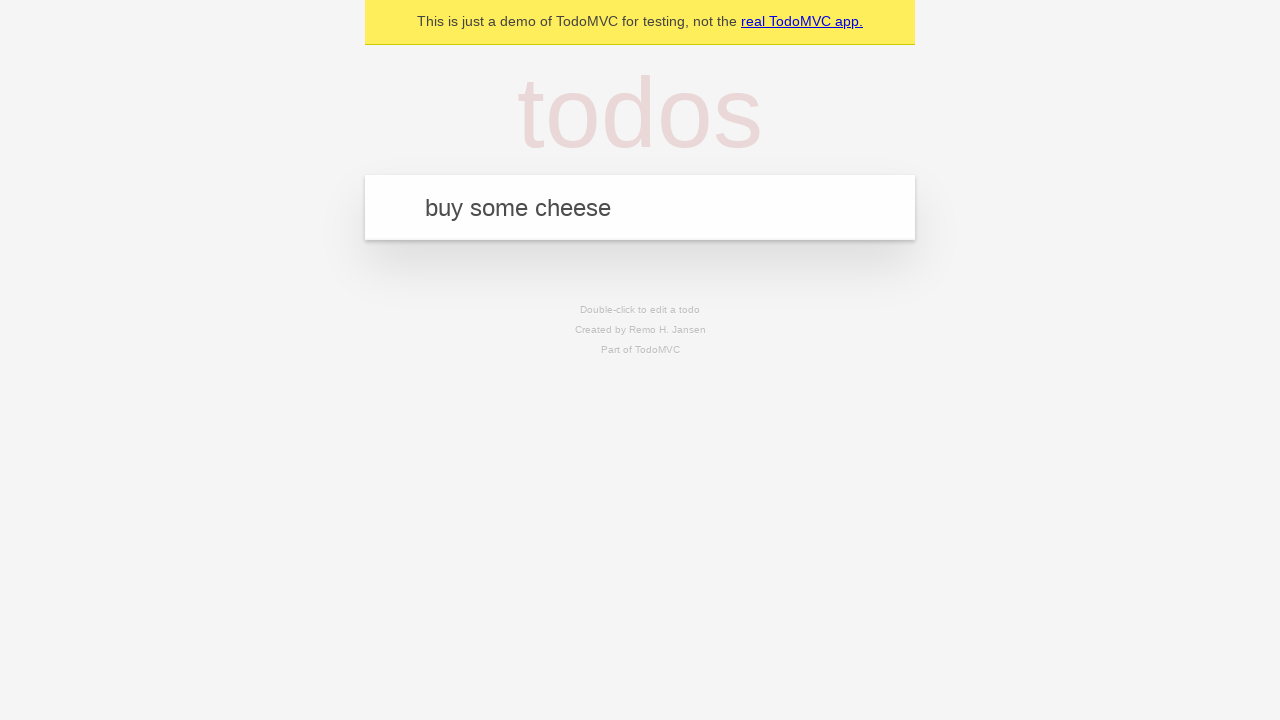

Pressed Enter to create todo 'buy some cheese' on internal:attr=[placeholder="What needs to be done?"i]
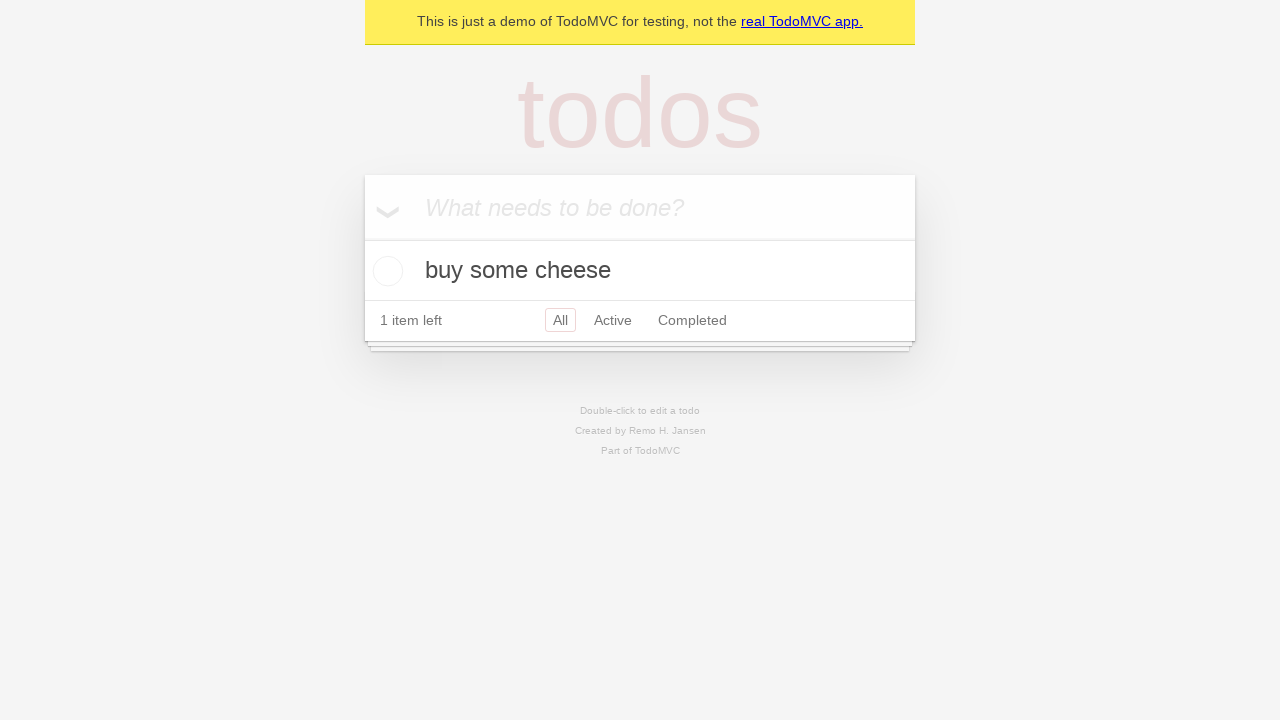

Filled todo input with 'feed the cat' on internal:attr=[placeholder="What needs to be done?"i]
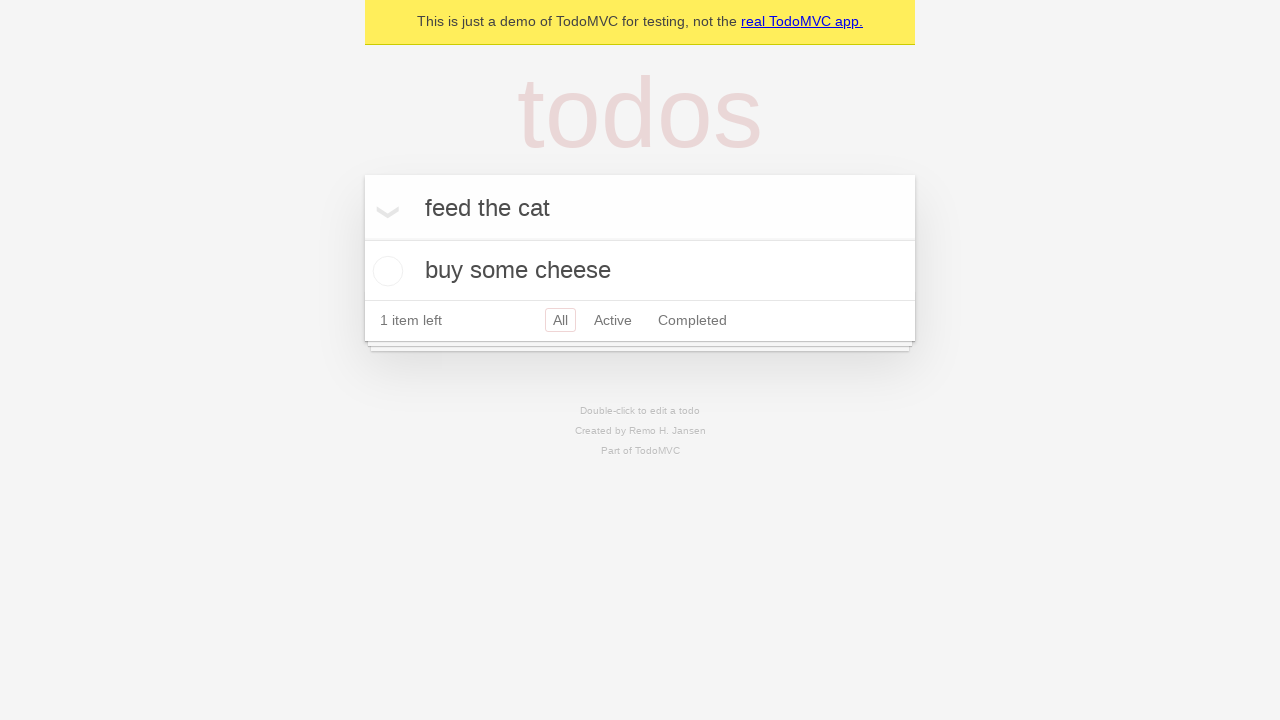

Pressed Enter to create todo 'feed the cat' on internal:attr=[placeholder="What needs to be done?"i]
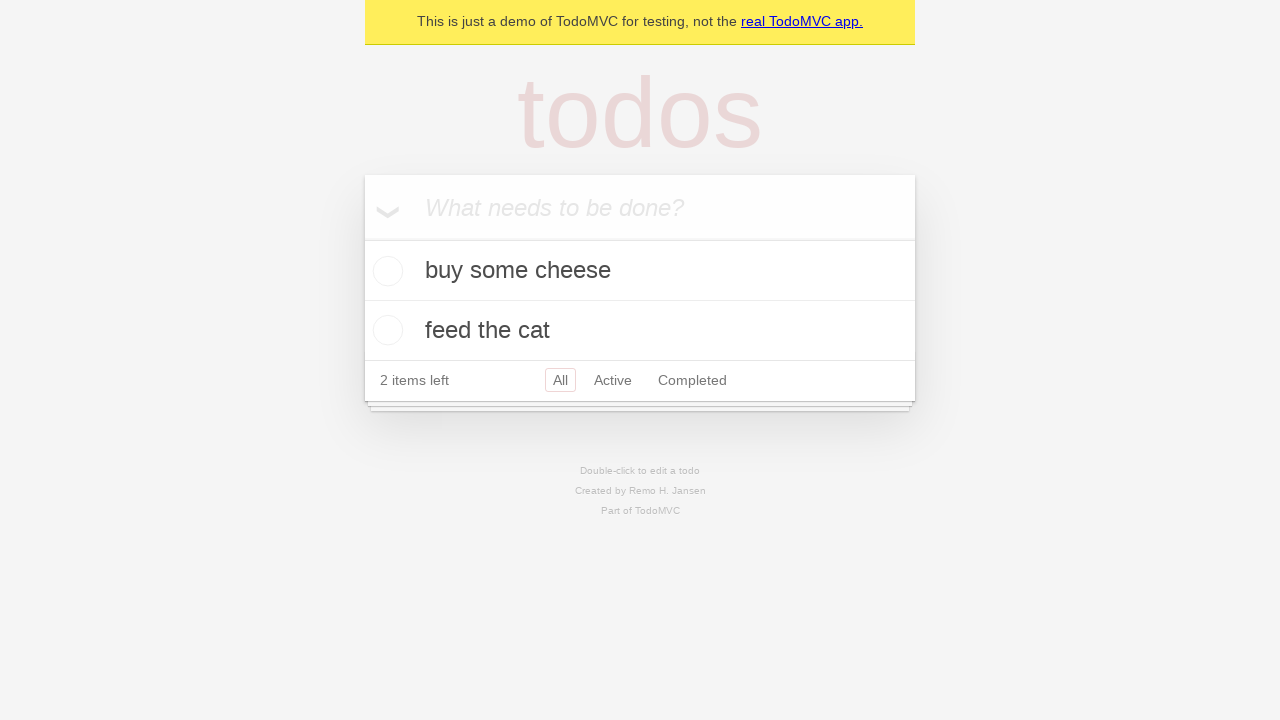

Filled todo input with 'book a doctors appointment' on internal:attr=[placeholder="What needs to be done?"i]
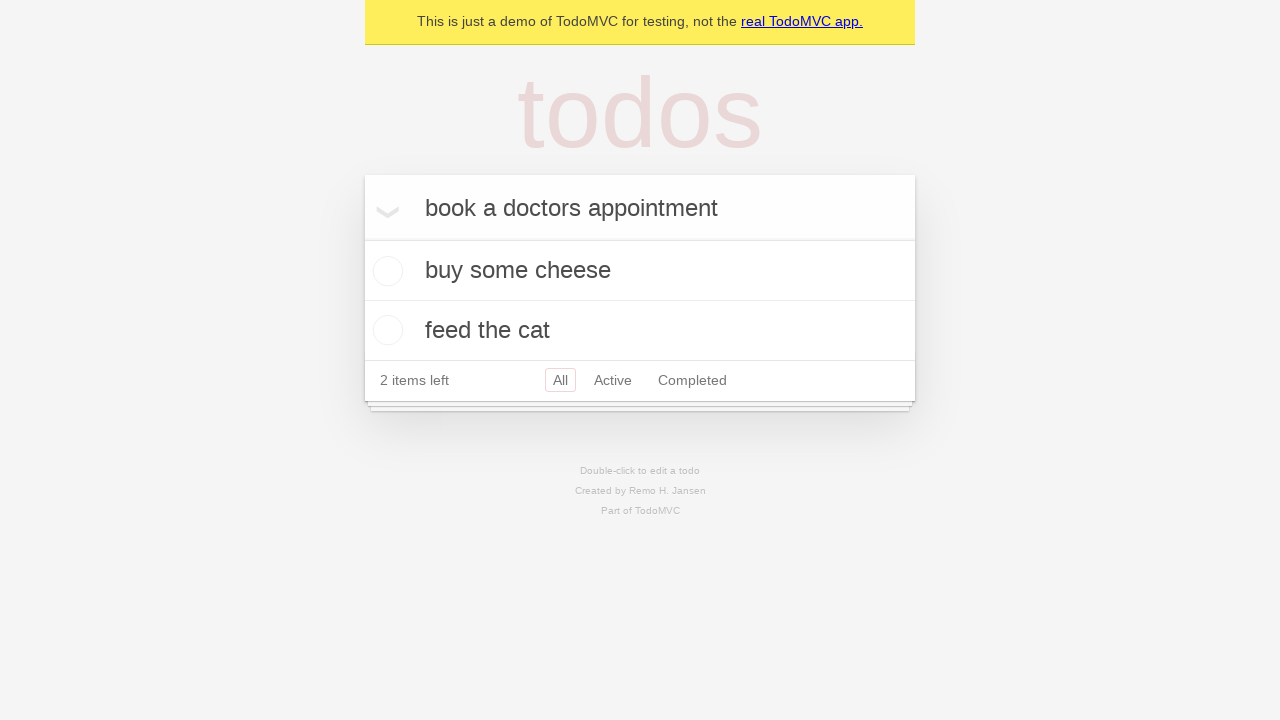

Pressed Enter to create todo 'book a doctors appointment' on internal:attr=[placeholder="What needs to be done?"i]
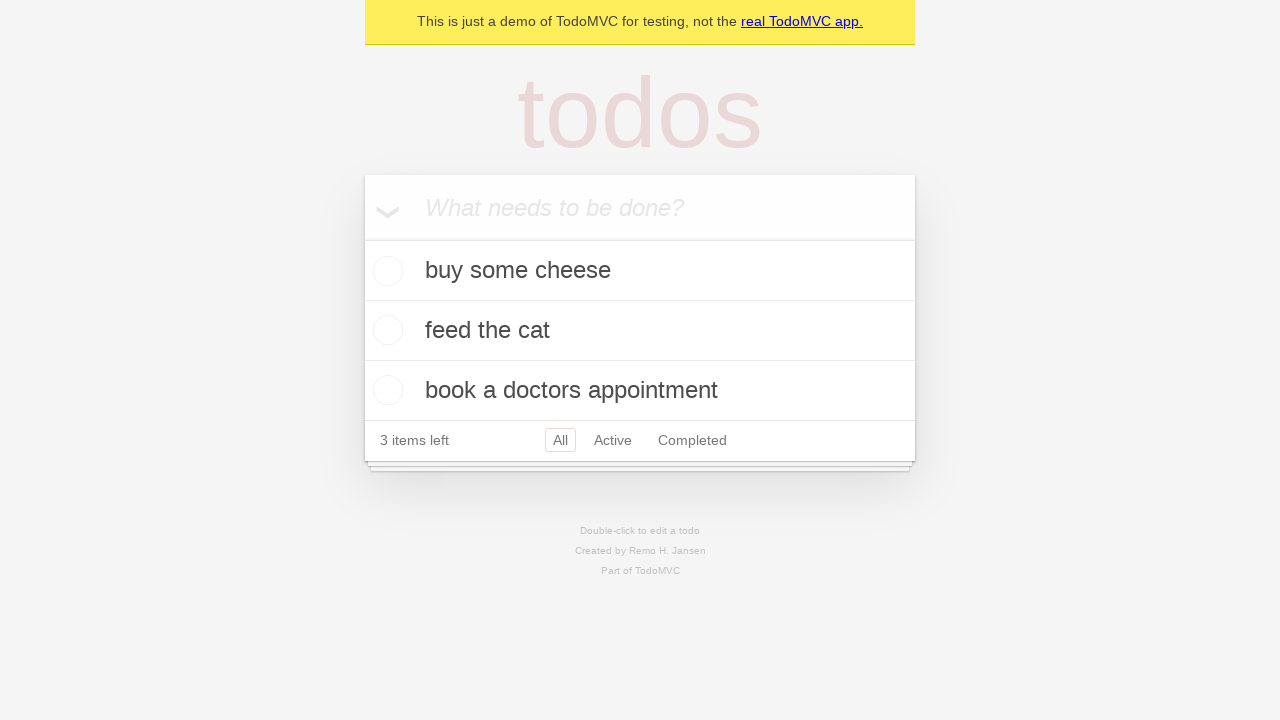

Waited for all 3 todos to be created
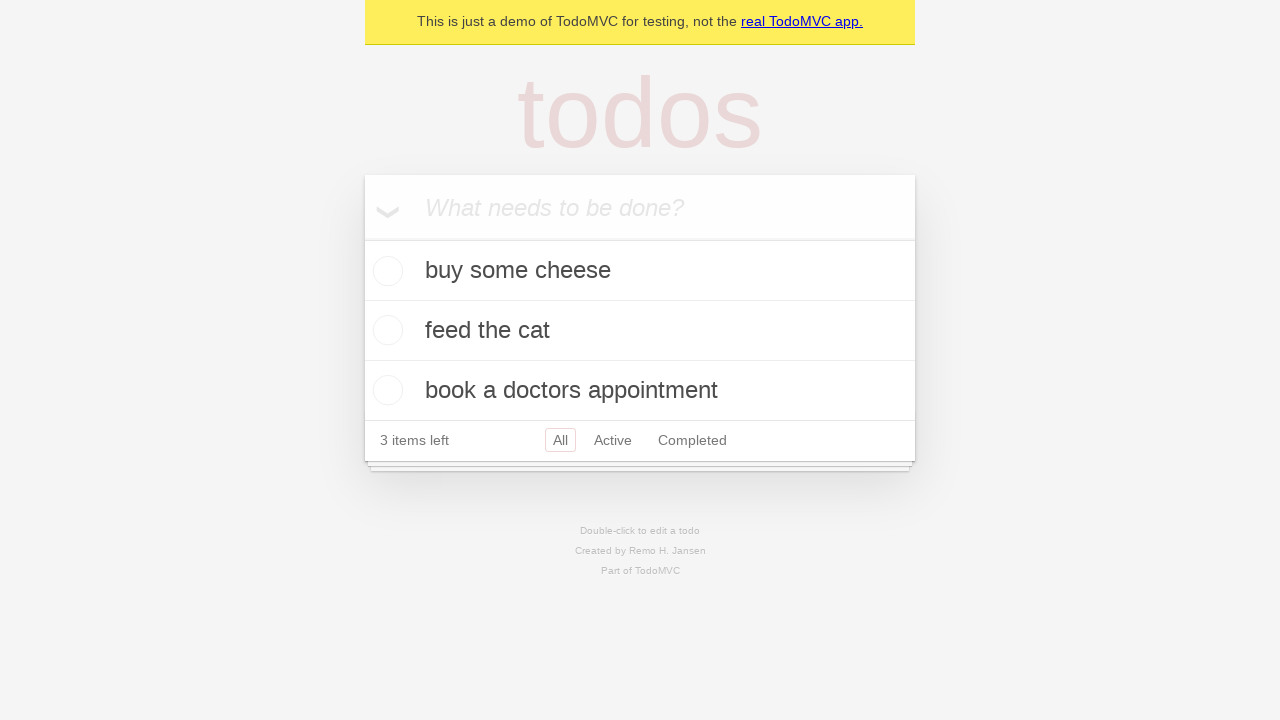

Checked the second todo item (feed the cat) at (385, 330) on internal:testid=[data-testid="todo-item"s] >> nth=1 >> internal:role=checkbox
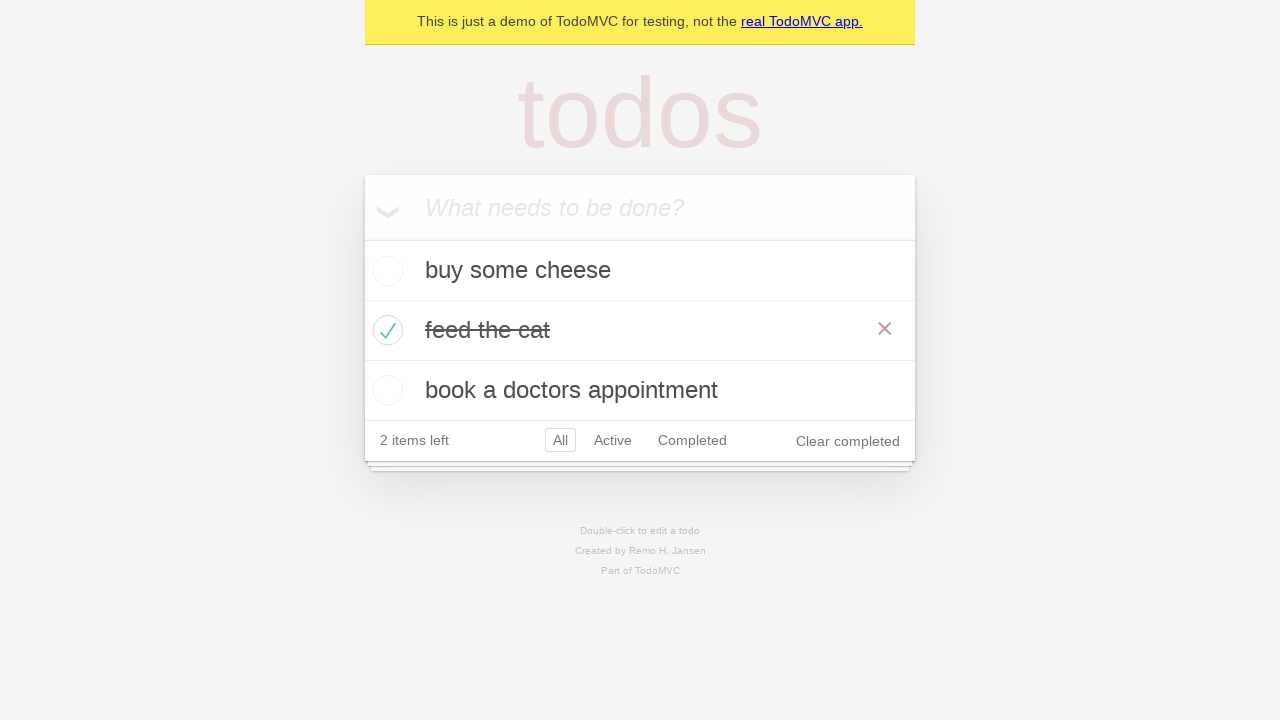

Clicked the Completed filter link at (692, 440) on internal:role=link[name="Completed"i]
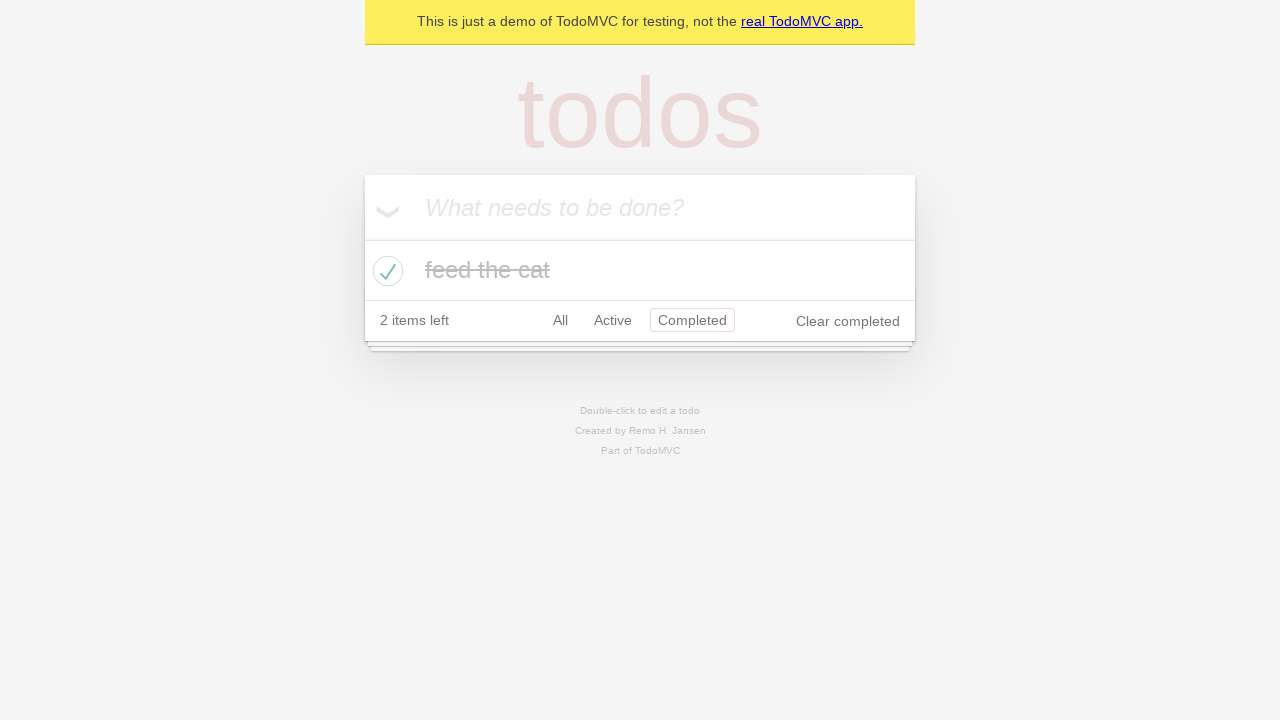

Waited for filtered view to show only 1 completed todo item
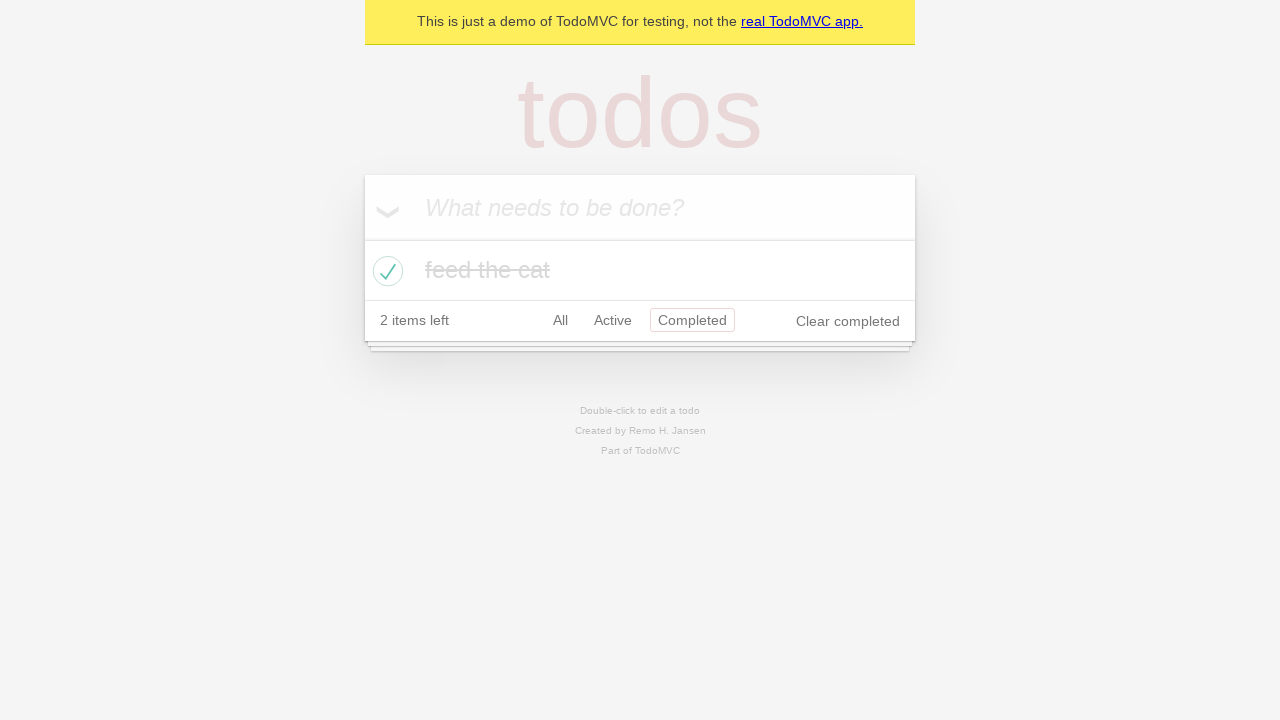

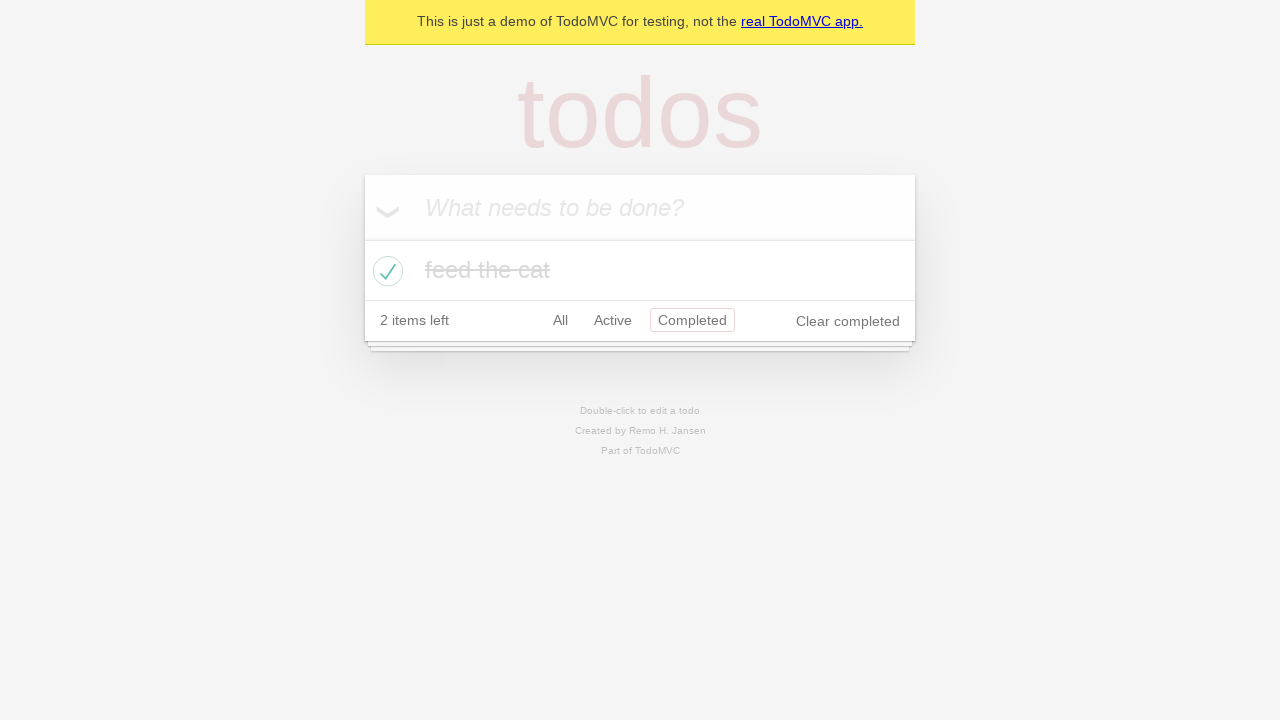